Navigates to the Automation Practice page and verifies that footer links are present and visible on the page

Starting URL: https://rahulshettyacademy.com/AutomationPractice/

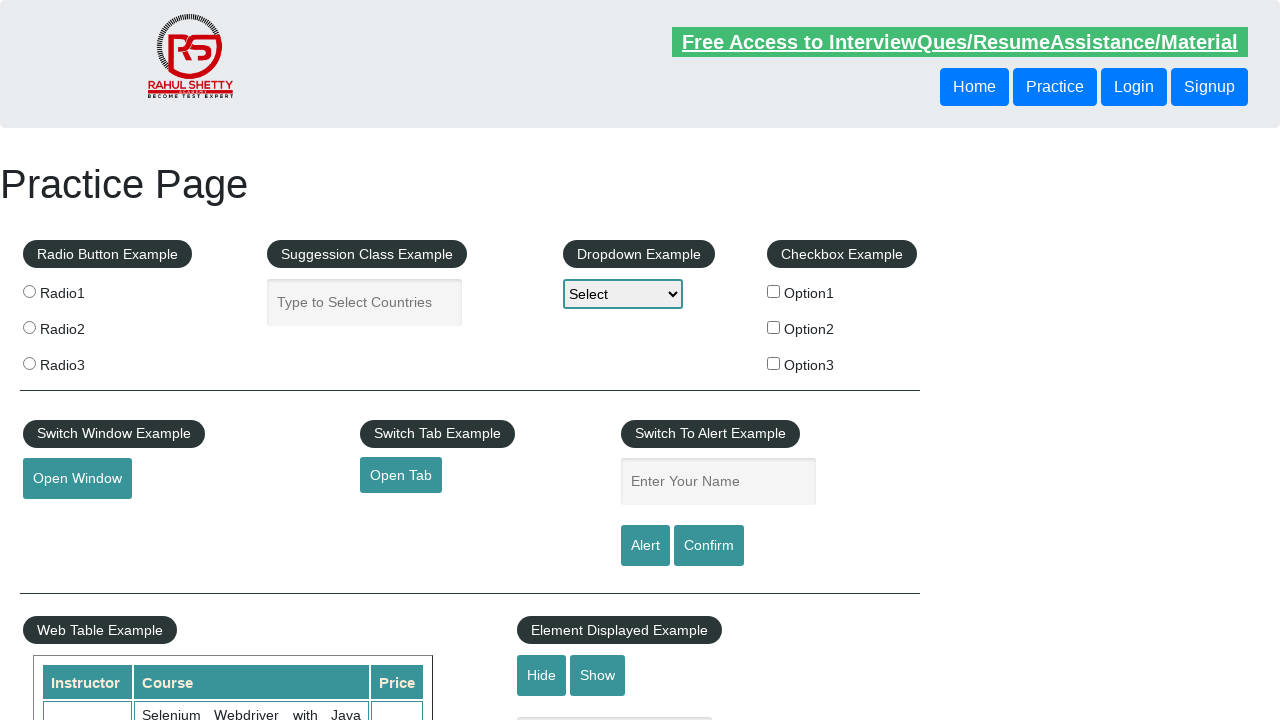

Navigated to Automation Practice page
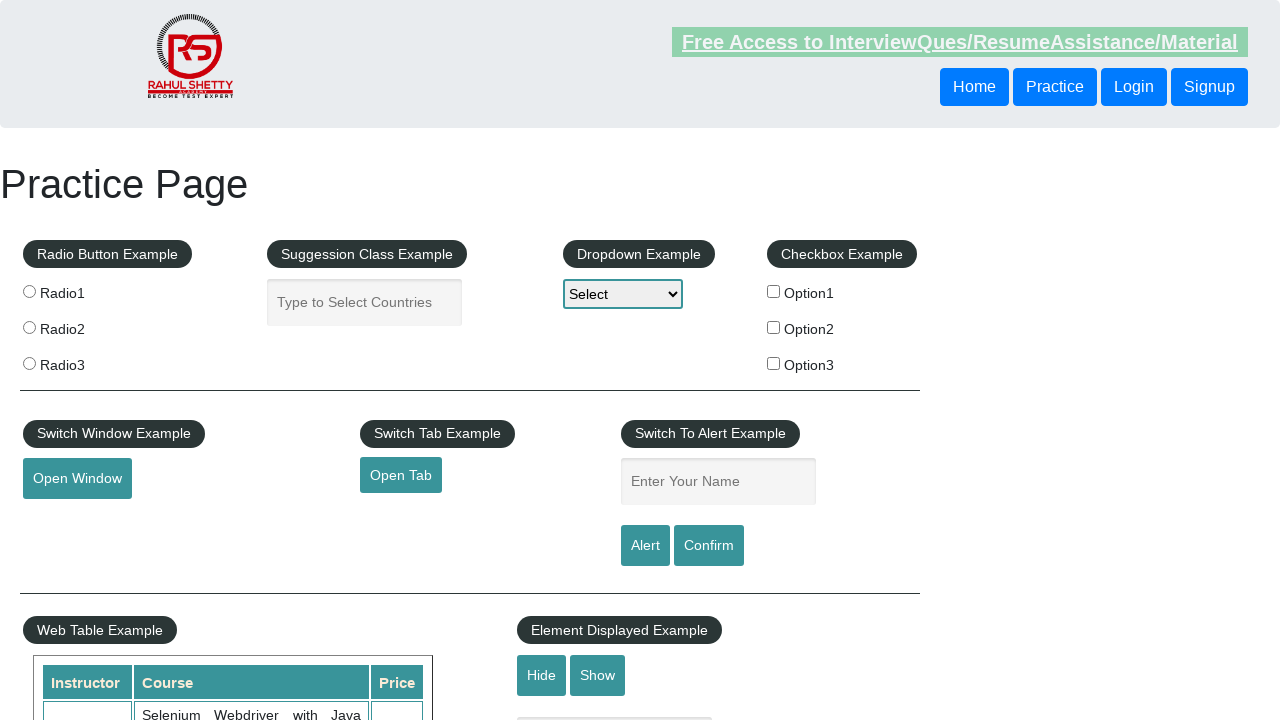

Footer links selector loaded
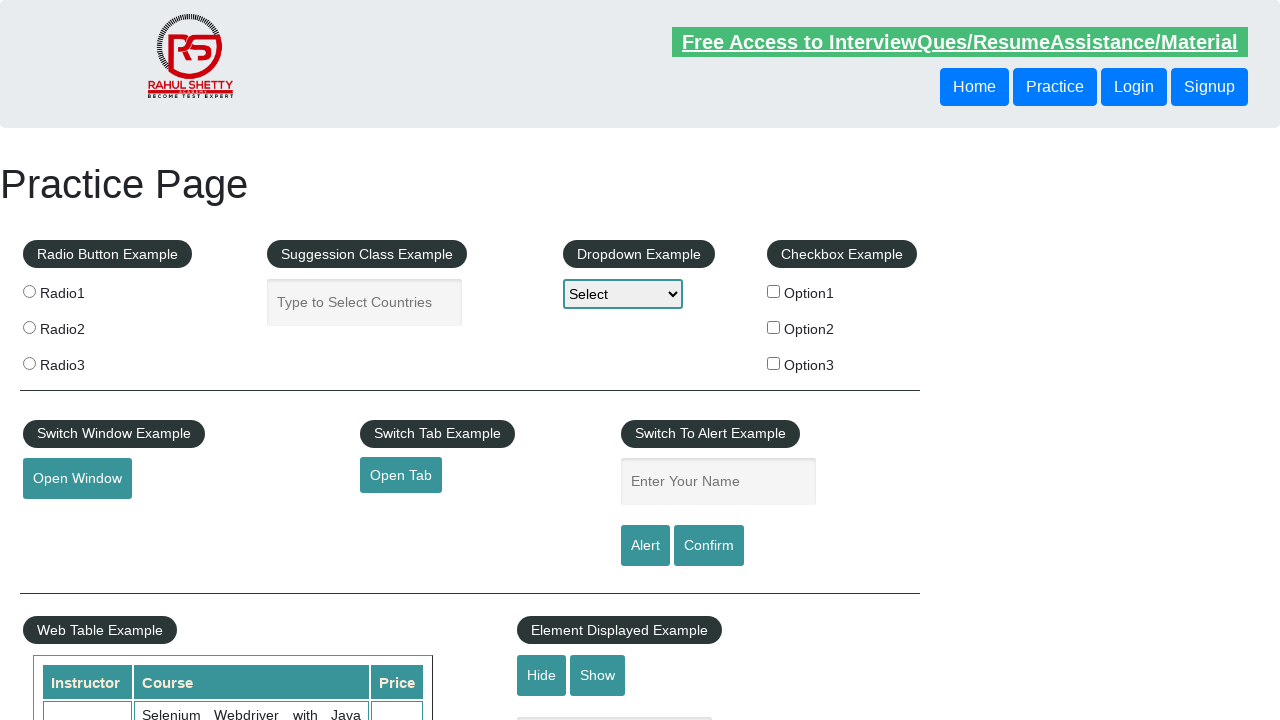

Located all footer links
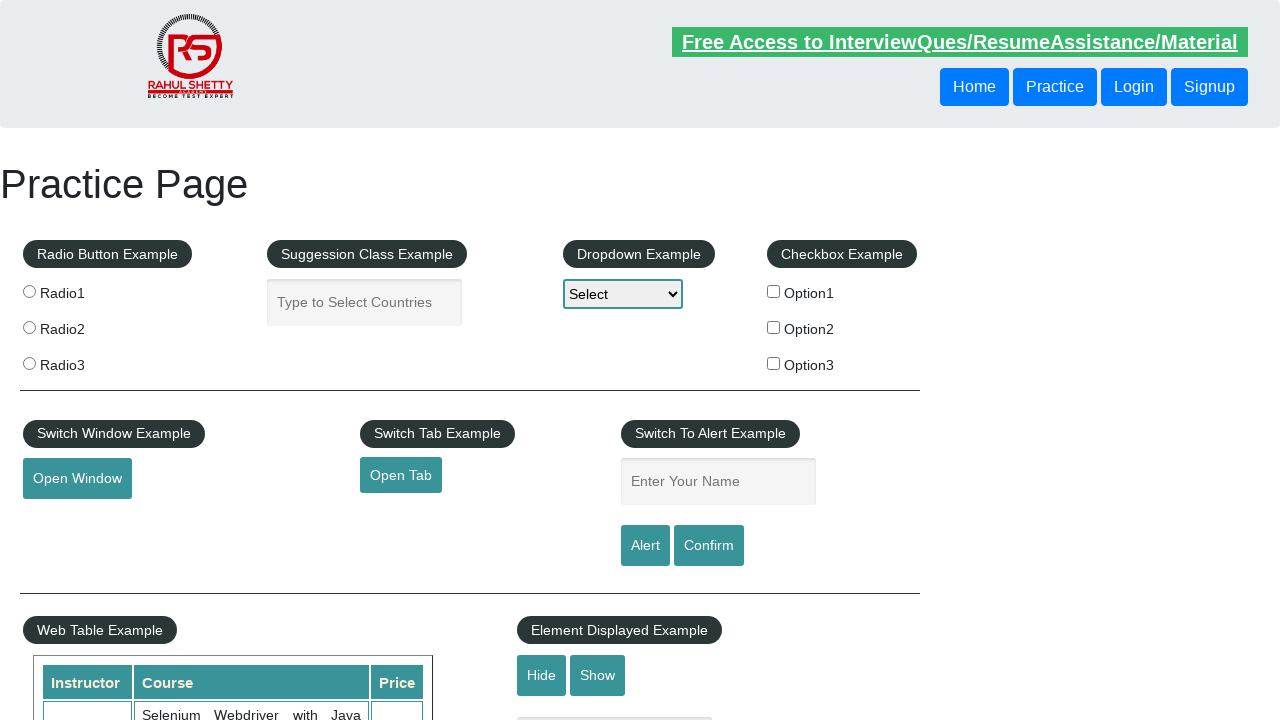

Verified that footer links are present and visible on the page
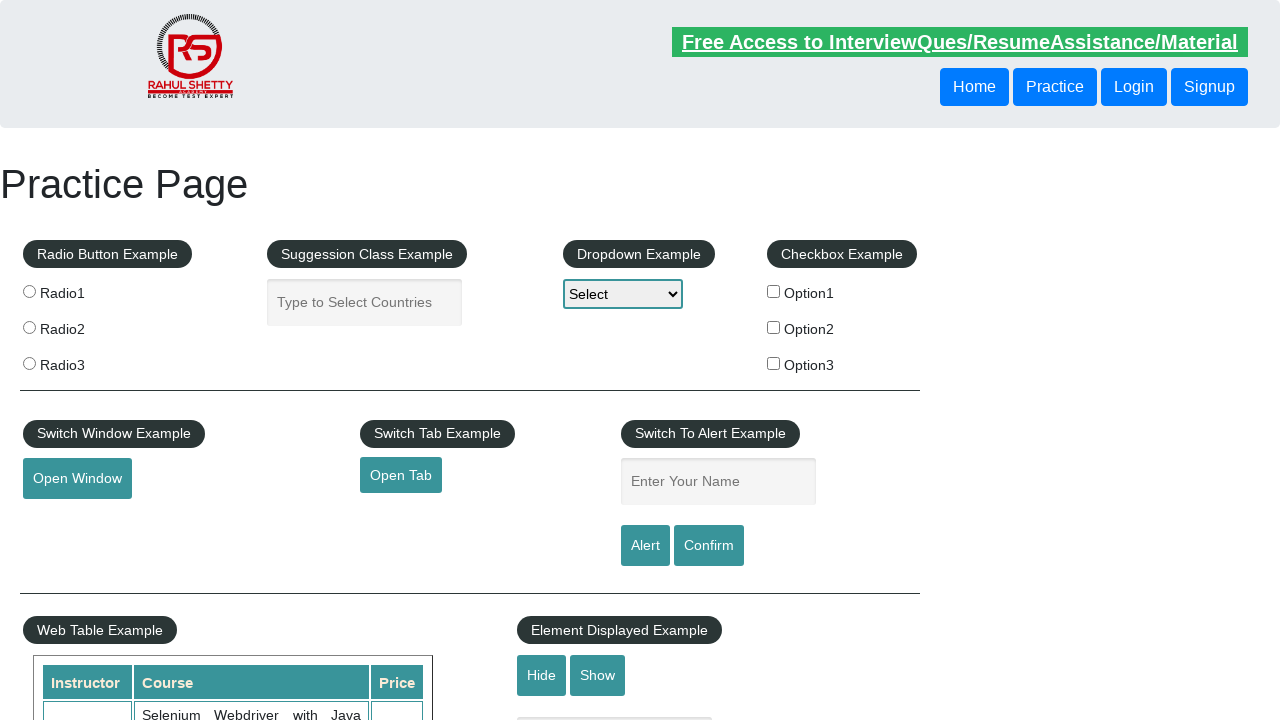

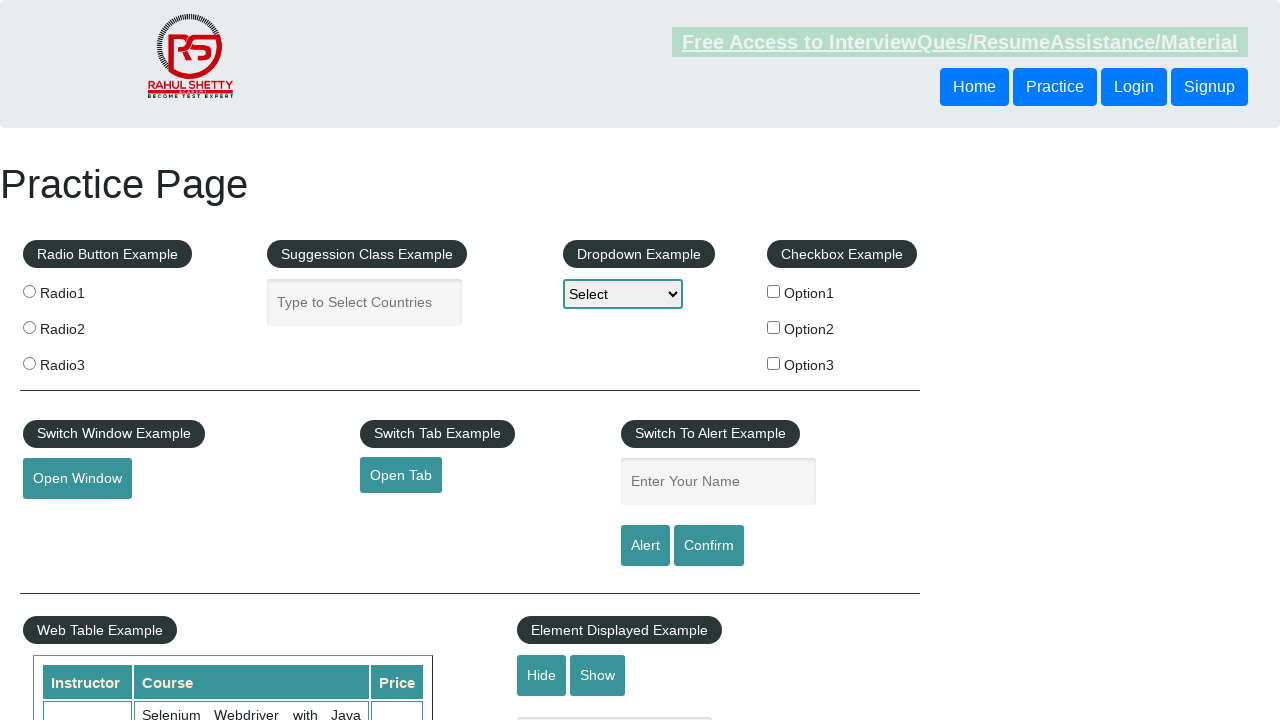